Tests keyboard actions by performing a Ctrl+Click on a link to open it in a new tab using keyboard modifiers

Starting URL: https://omayo.blogspot.com/

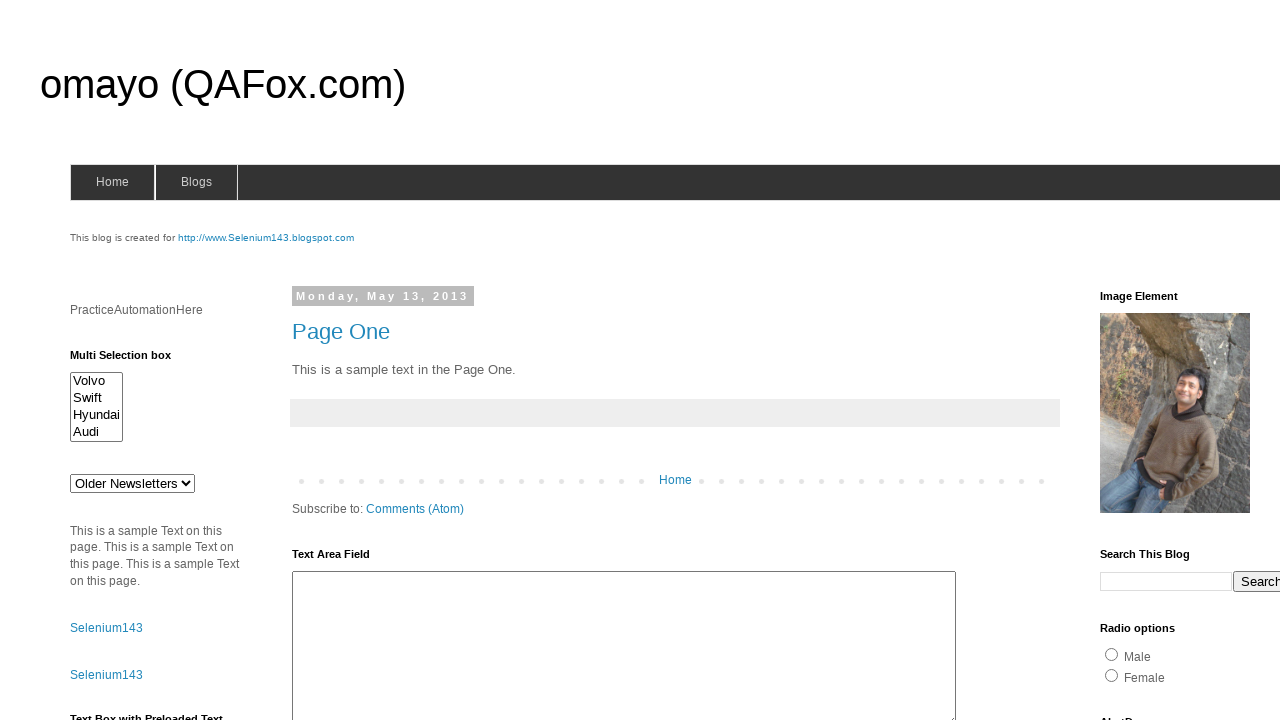

Navigated to https://omayo.blogspot.com/
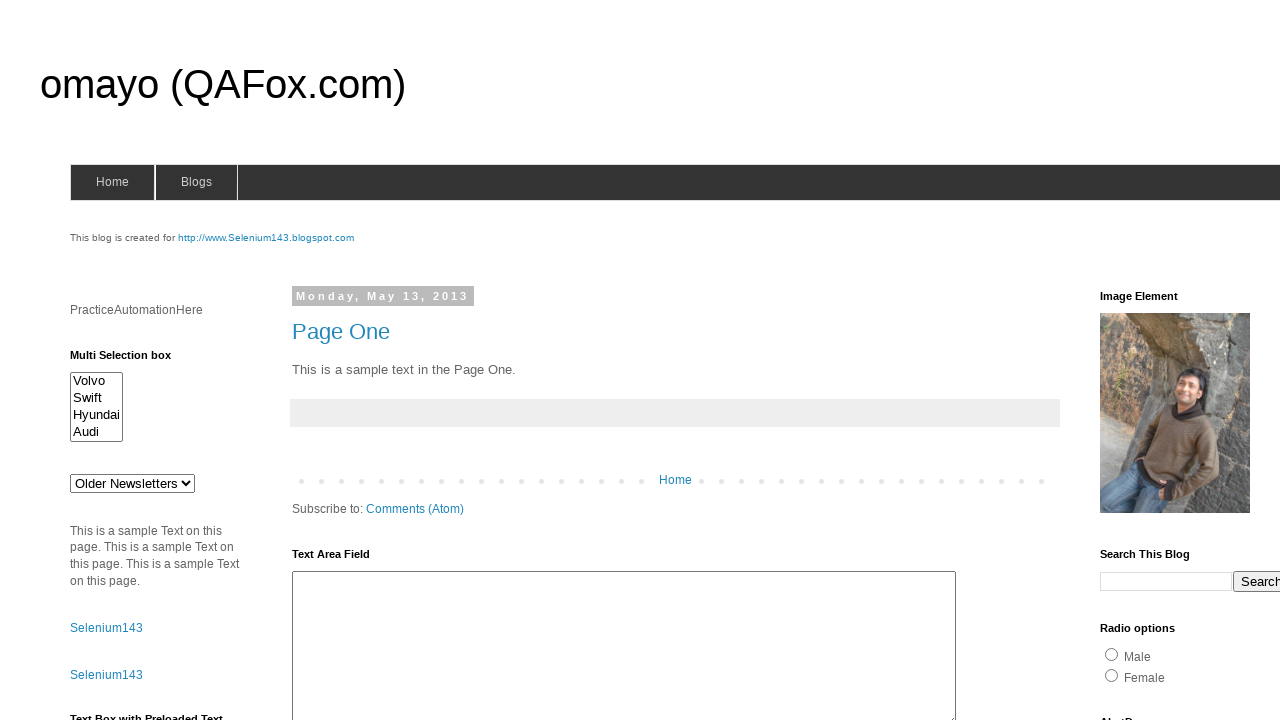

Performed Ctrl+Click on 'compendiumdev' link to open in new tab at (1160, 360) on a:has-text('compendiumdev')
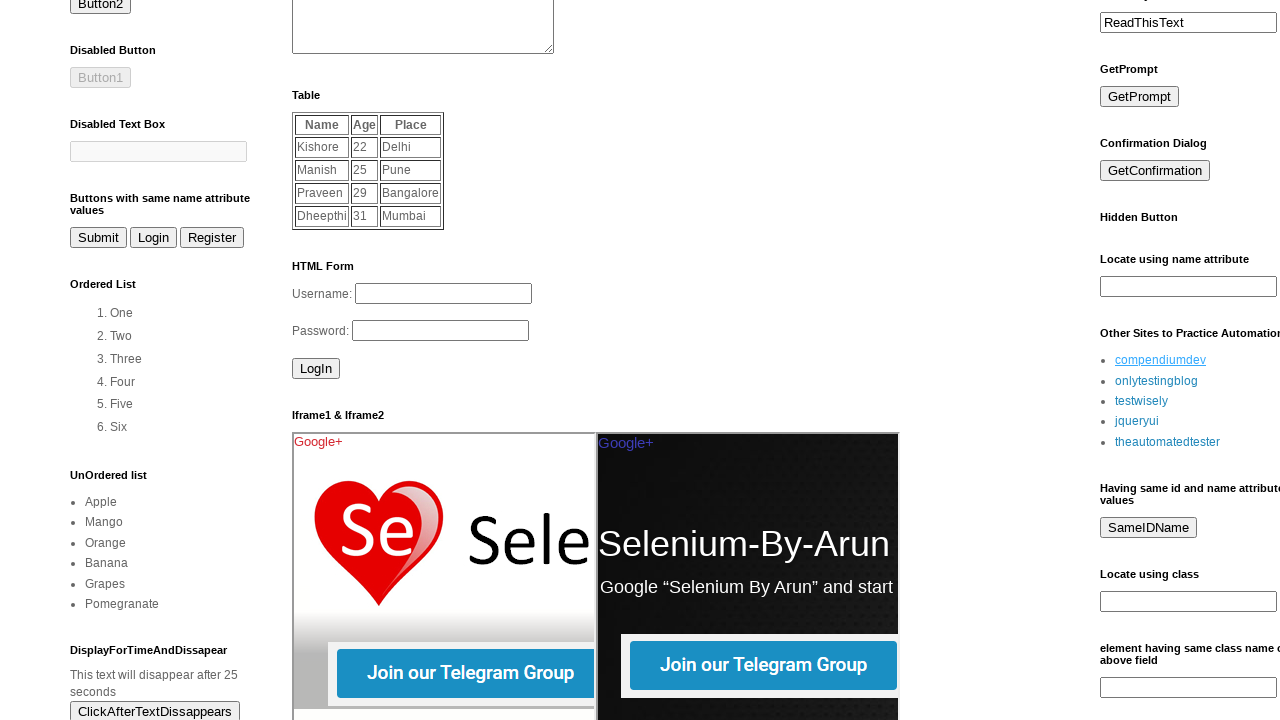

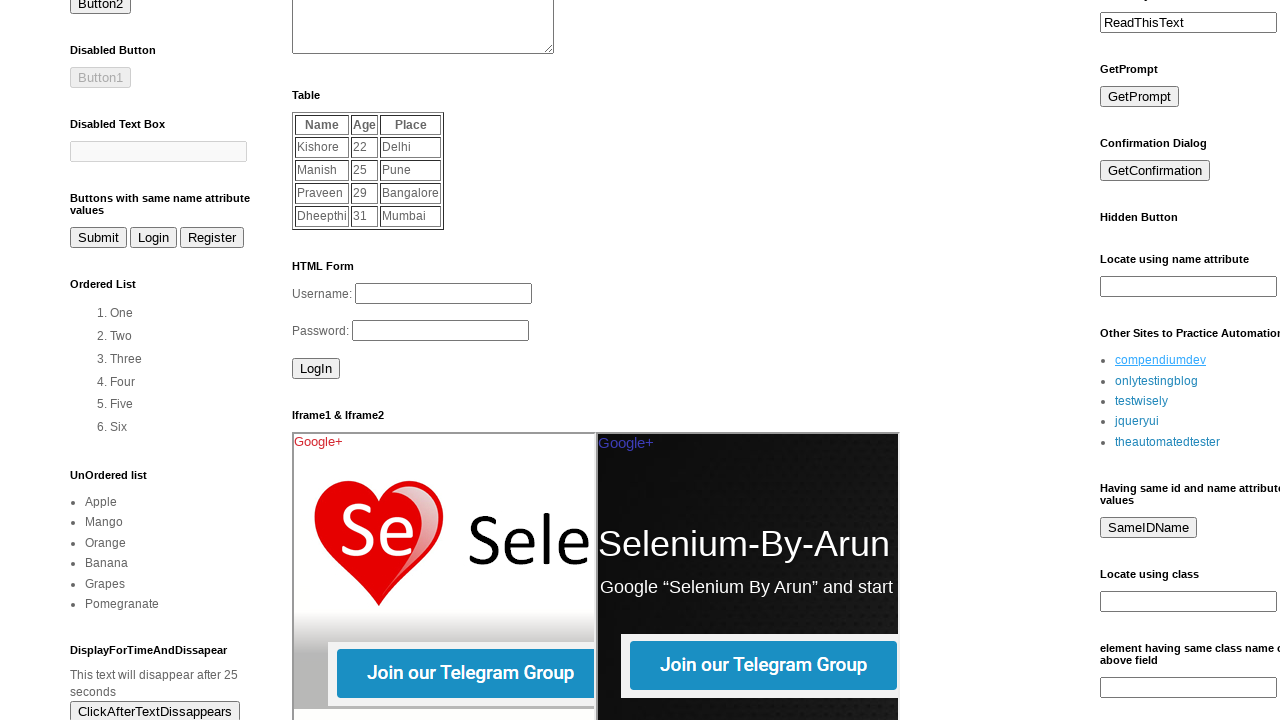